Tests checkbox interactions by selecting the first three checkboxes and then unchecking them

Starting URL: https://testautomationpractice.blogspot.com/

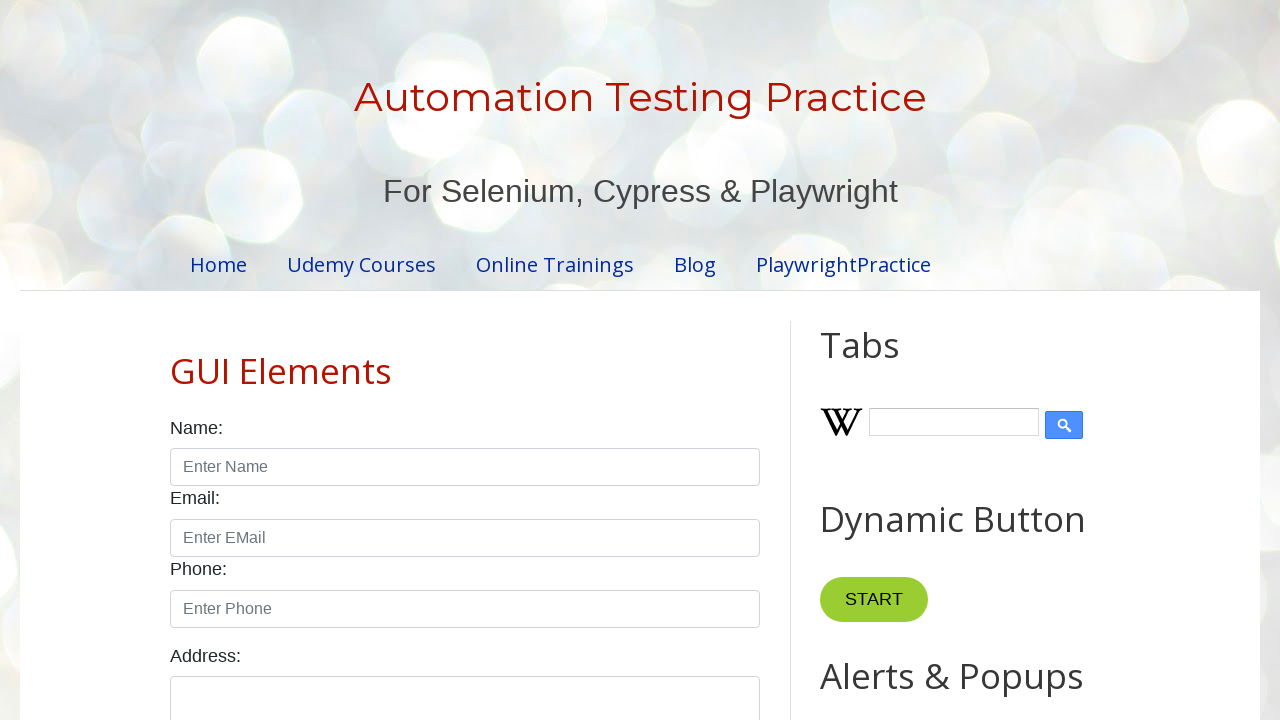

Located all checkboxes on the page
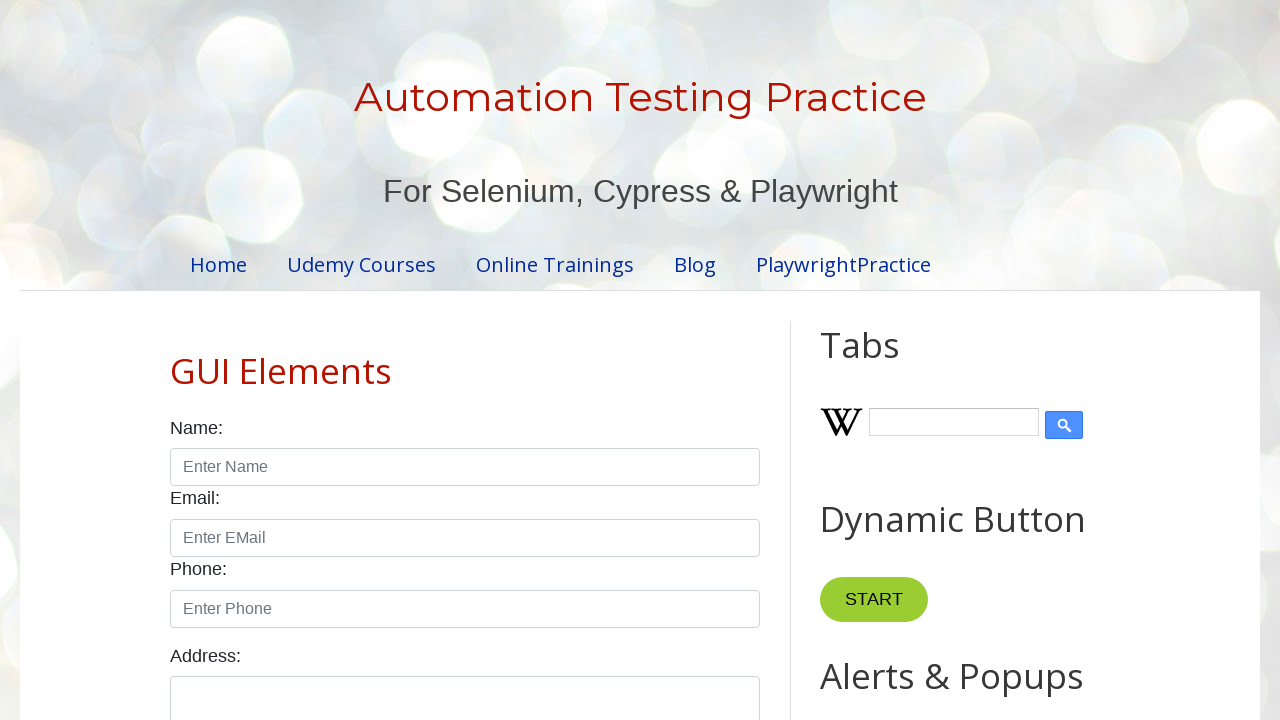

Found 7 checkboxes on the page
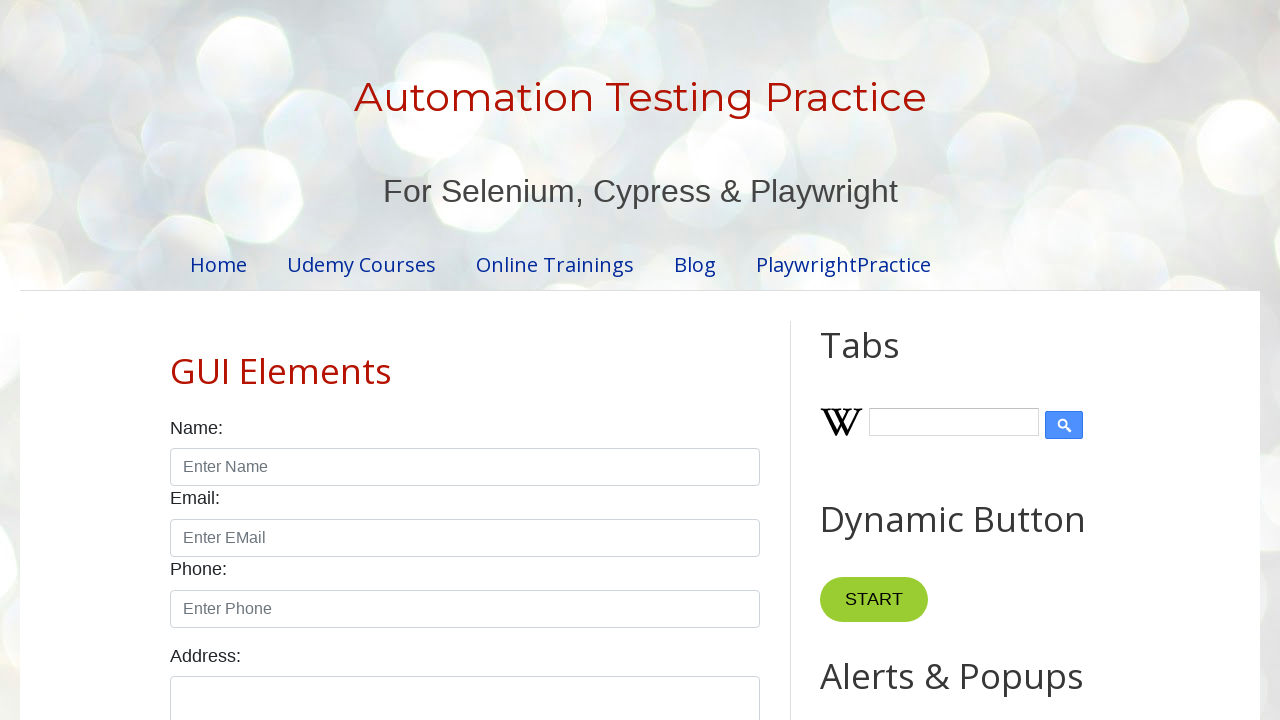

Clicked checkbox 1 to select it at (176, 360) on xpath=//*[@class='form-check-input'][@type='checkbox'] >> nth=0
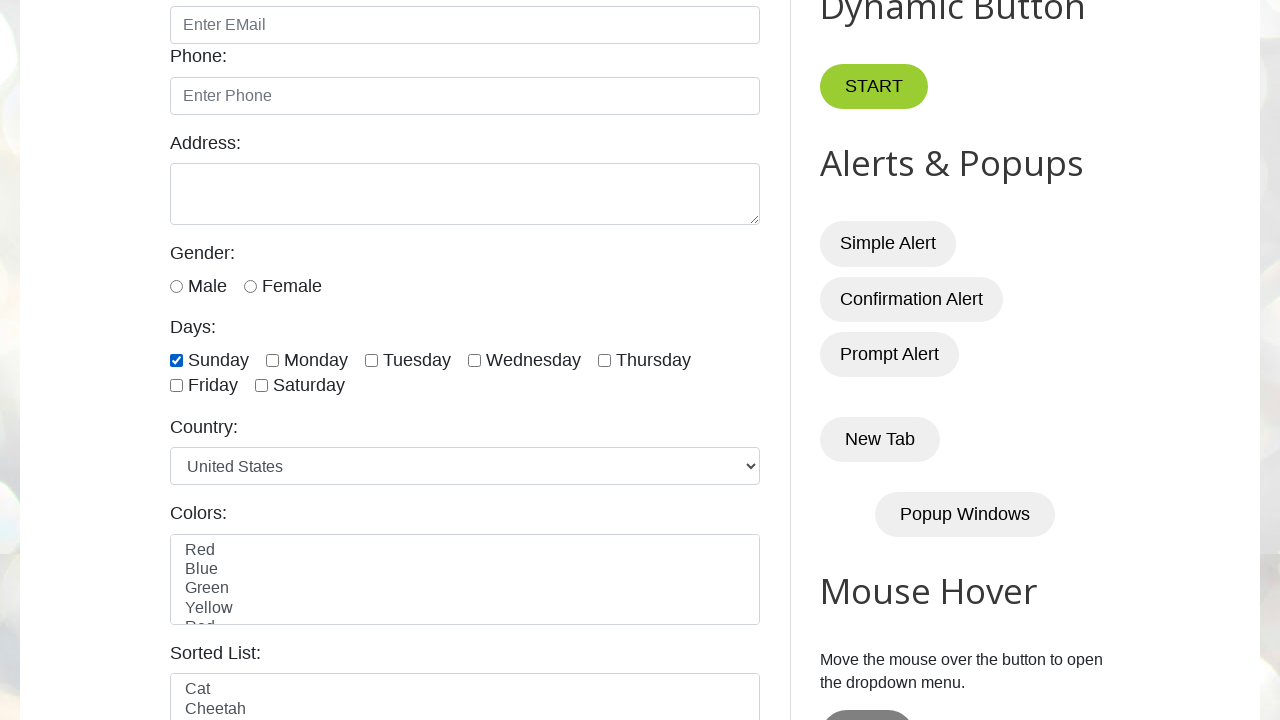

Clicked checkbox 2 to select it at (272, 360) on xpath=//*[@class='form-check-input'][@type='checkbox'] >> nth=1
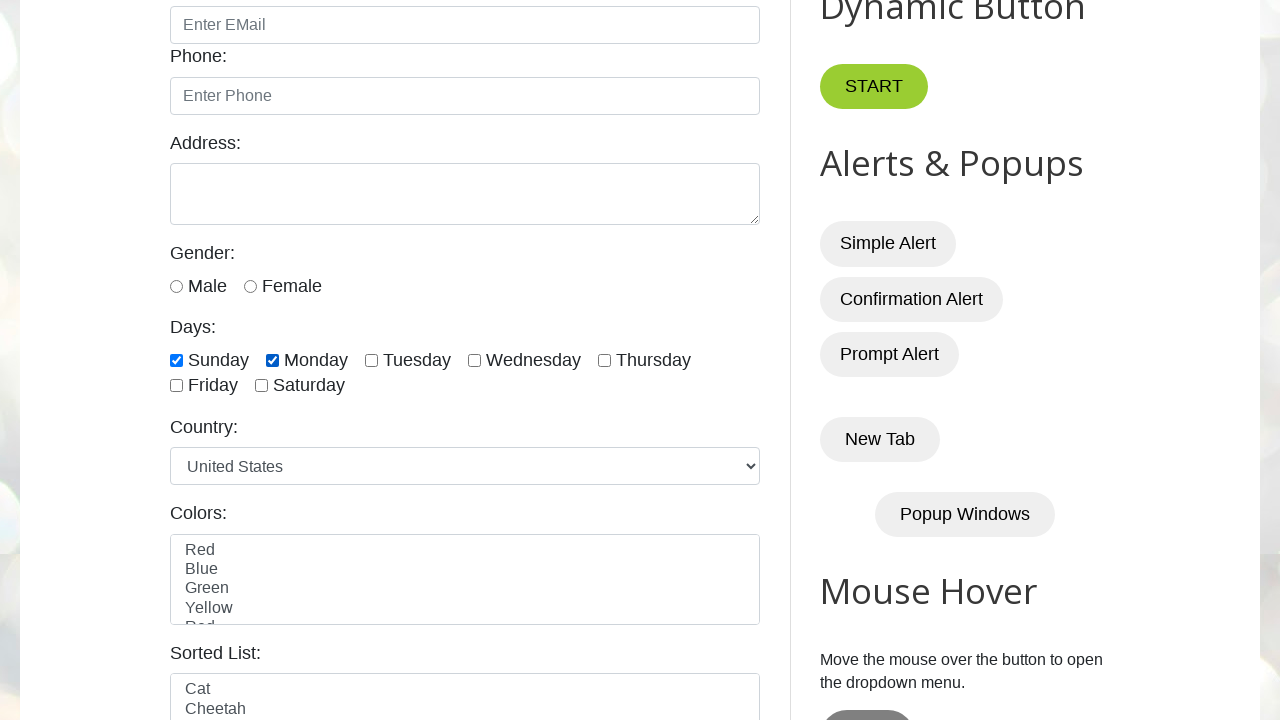

Clicked checkbox 3 to select it at (372, 360) on xpath=//*[@class='form-check-input'][@type='checkbox'] >> nth=2
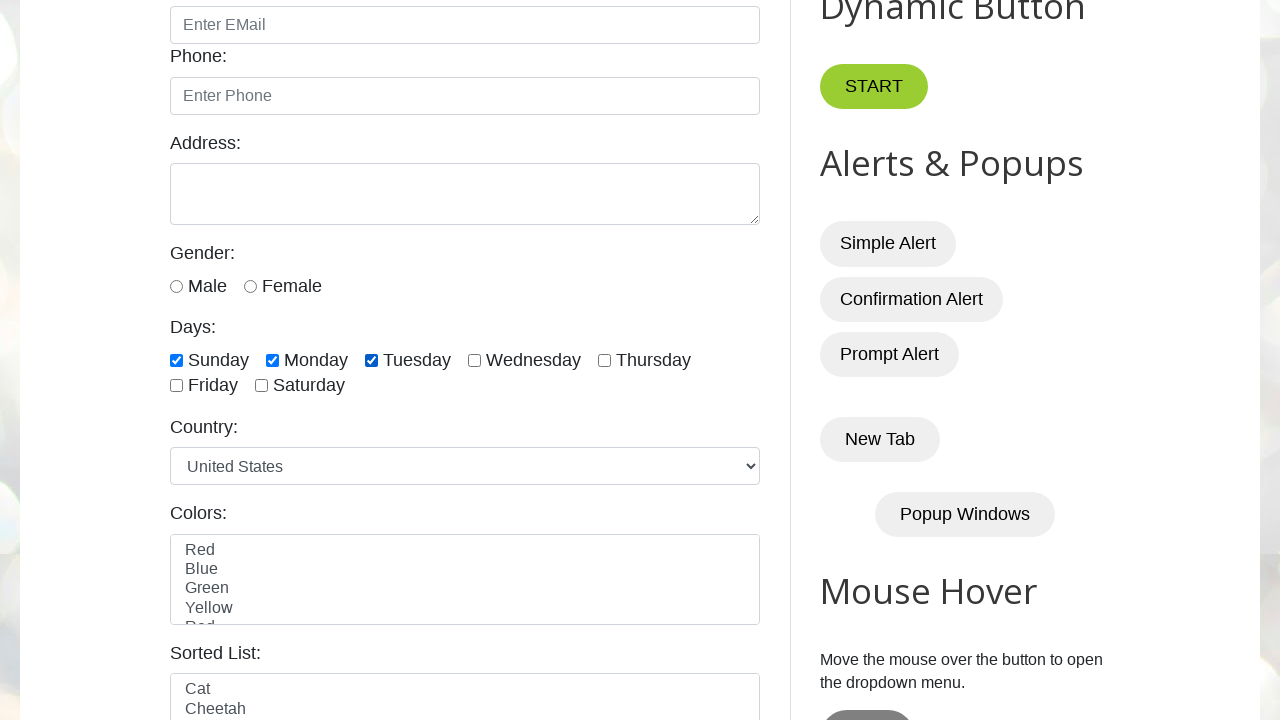

Waited 4 seconds for UI to settle
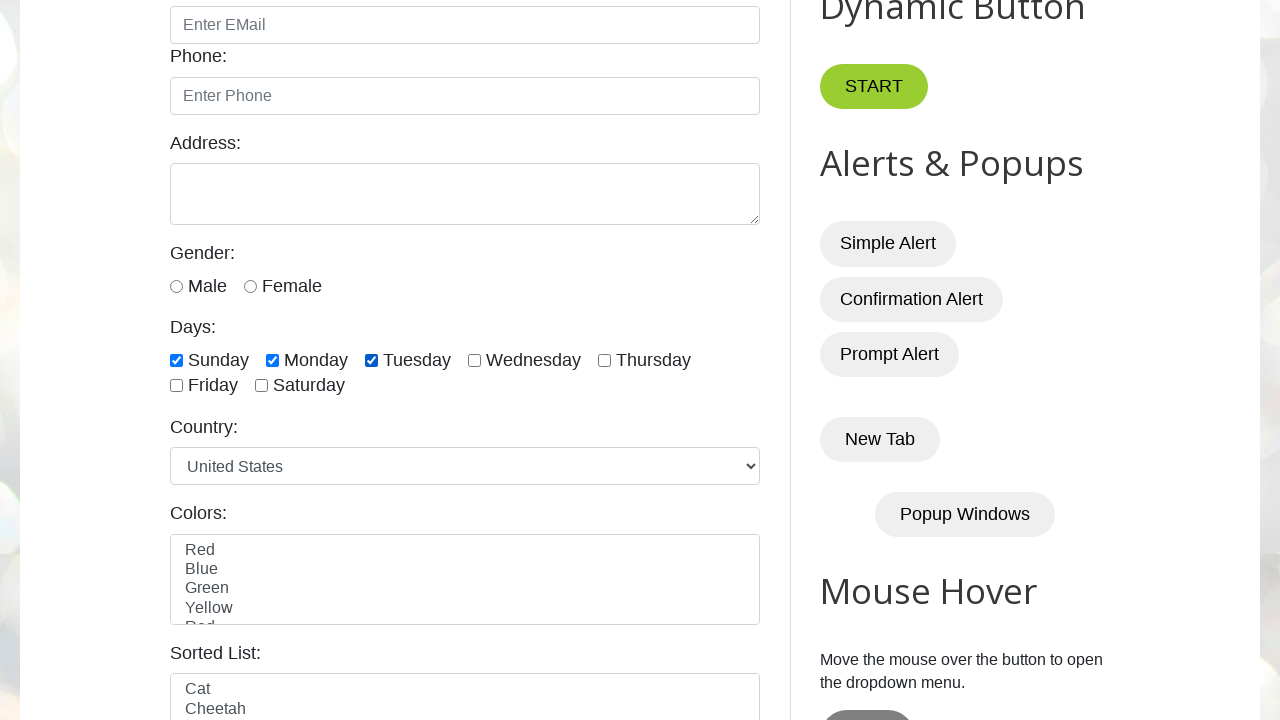

Clicked checkbox 1 to uncheck it at (176, 360) on xpath=//*[@class='form-check-input'][@type='checkbox'] >> nth=0
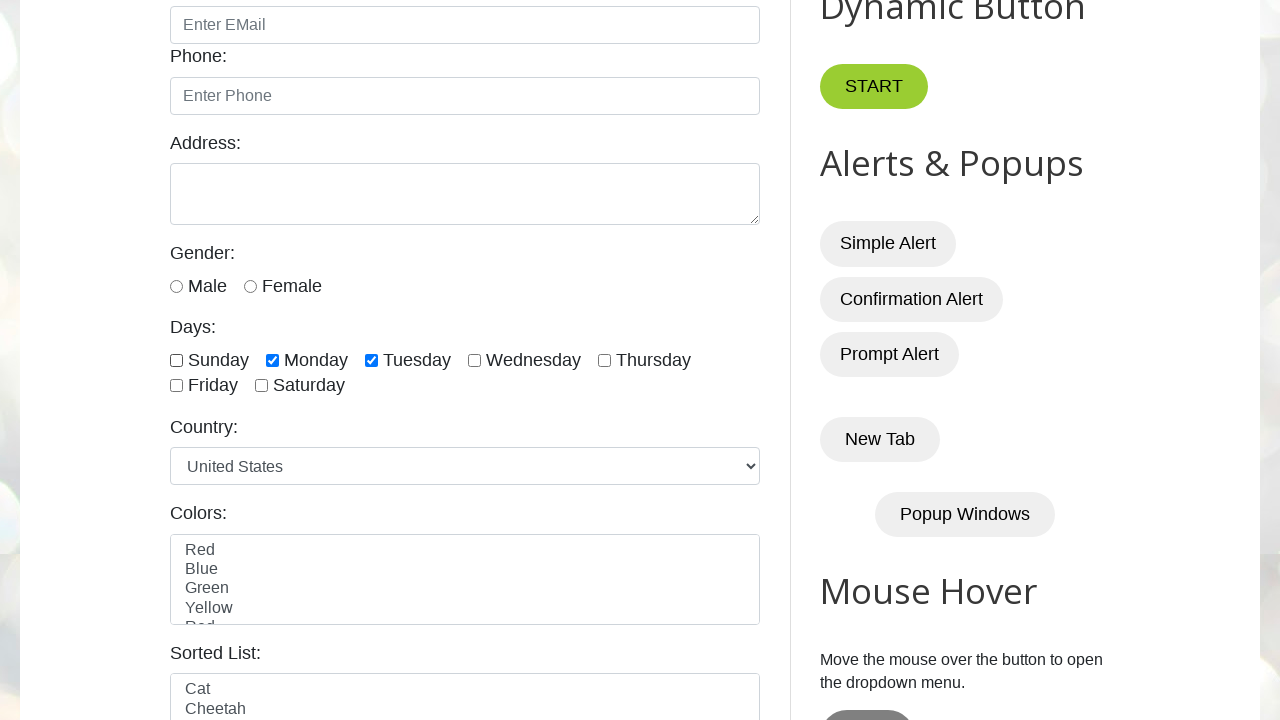

Clicked checkbox 2 to uncheck it at (272, 360) on xpath=//*[@class='form-check-input'][@type='checkbox'] >> nth=1
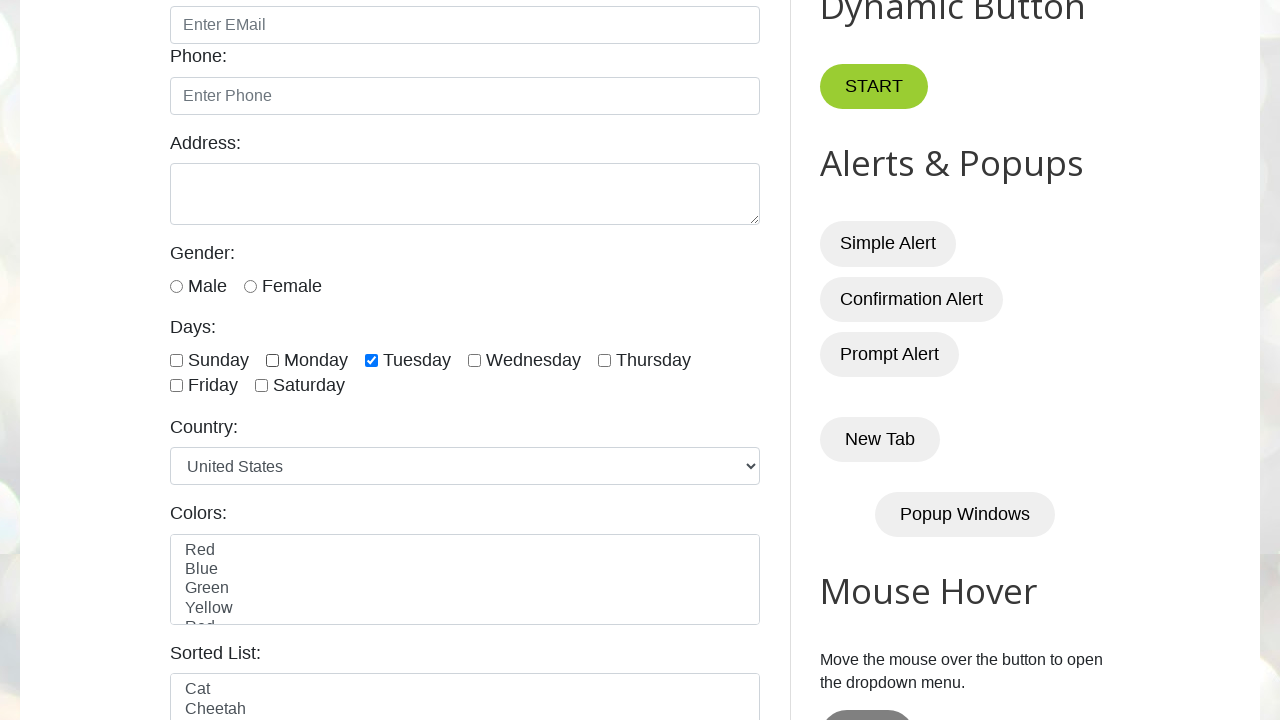

Clicked checkbox 3 to uncheck it at (372, 360) on xpath=//*[@class='form-check-input'][@type='checkbox'] >> nth=2
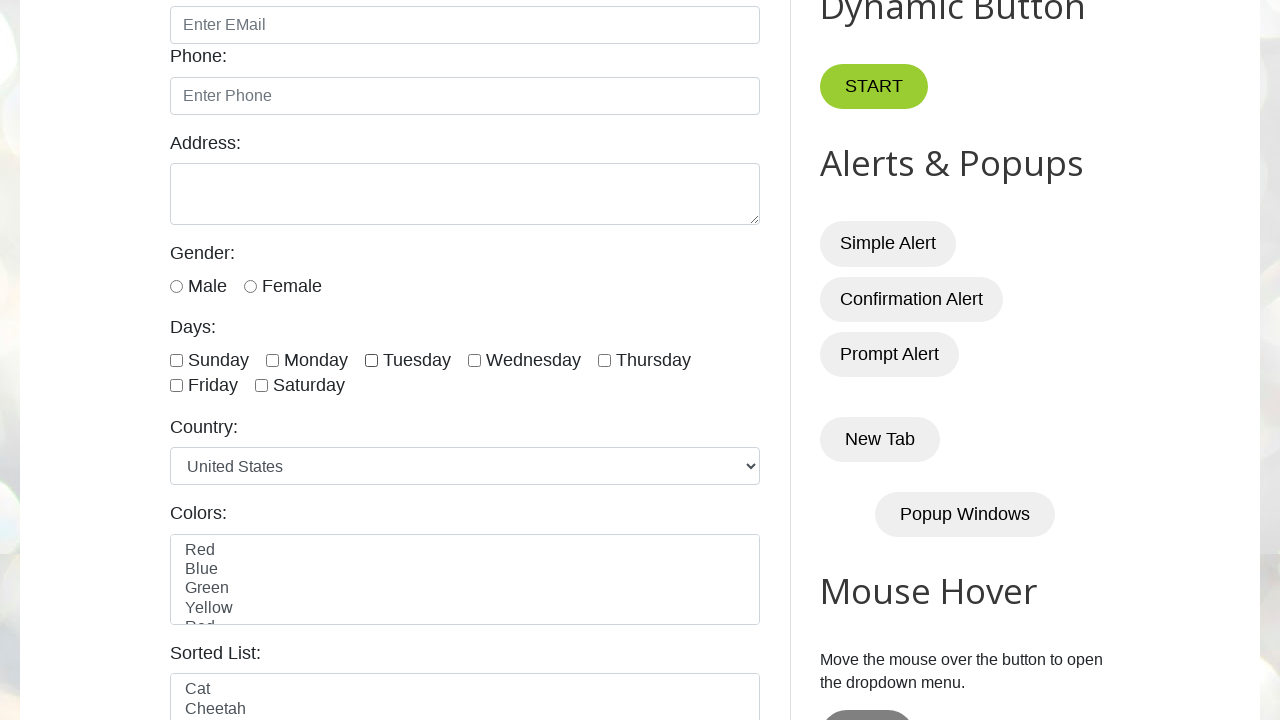

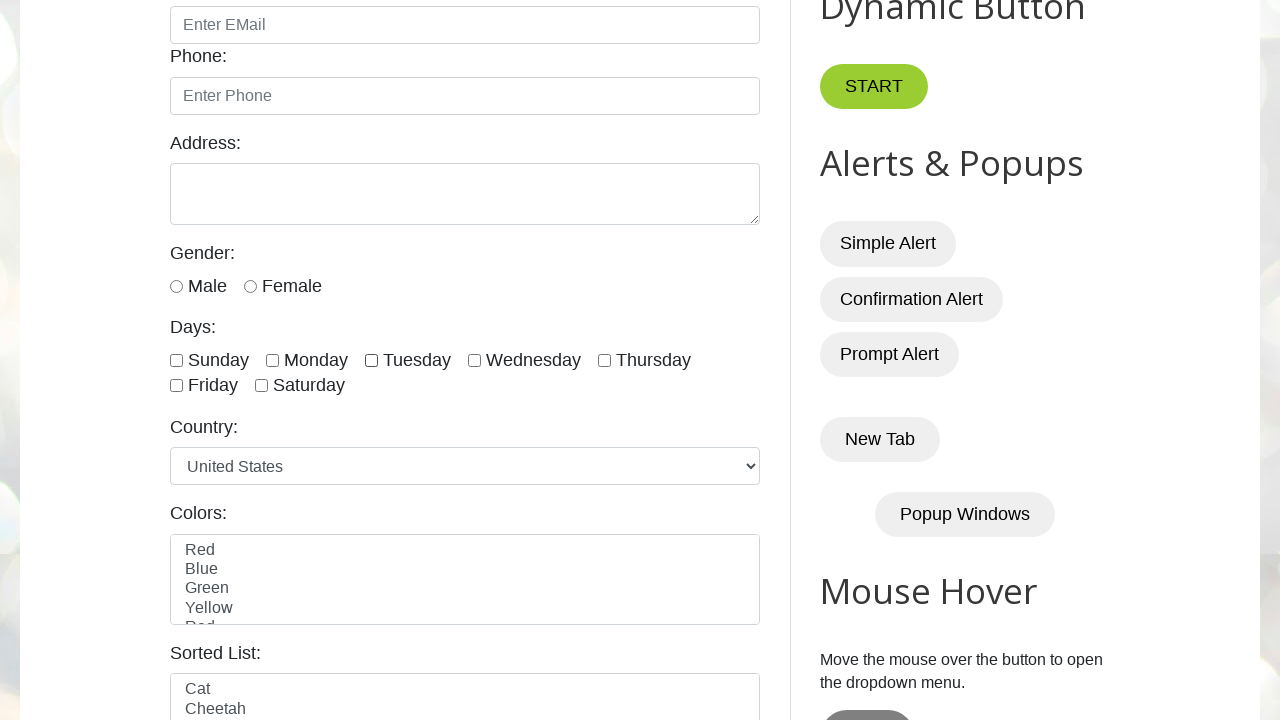